Tests an e-commerce site by adding specific items to cart, applying a promo code, and verifying the promo message

Starting URL: https://rahulshettyacademy.com/seleniumPractise/#/

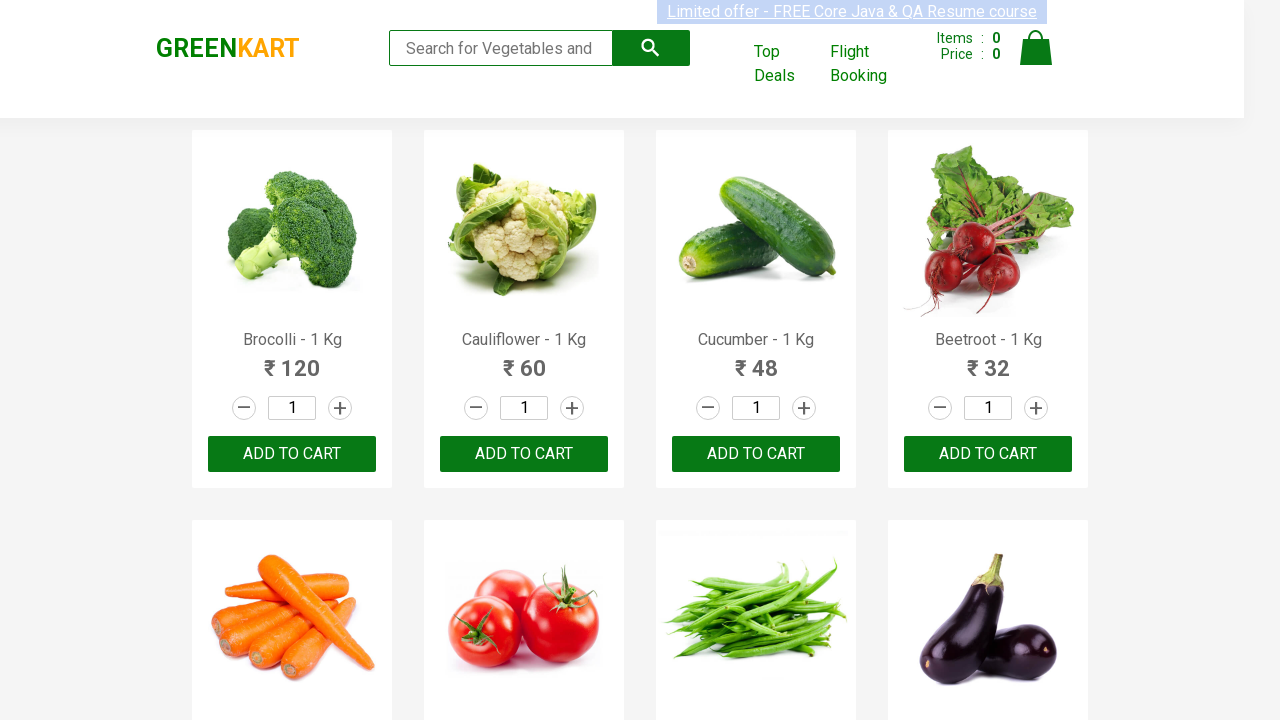

Waited 3 seconds for page to load
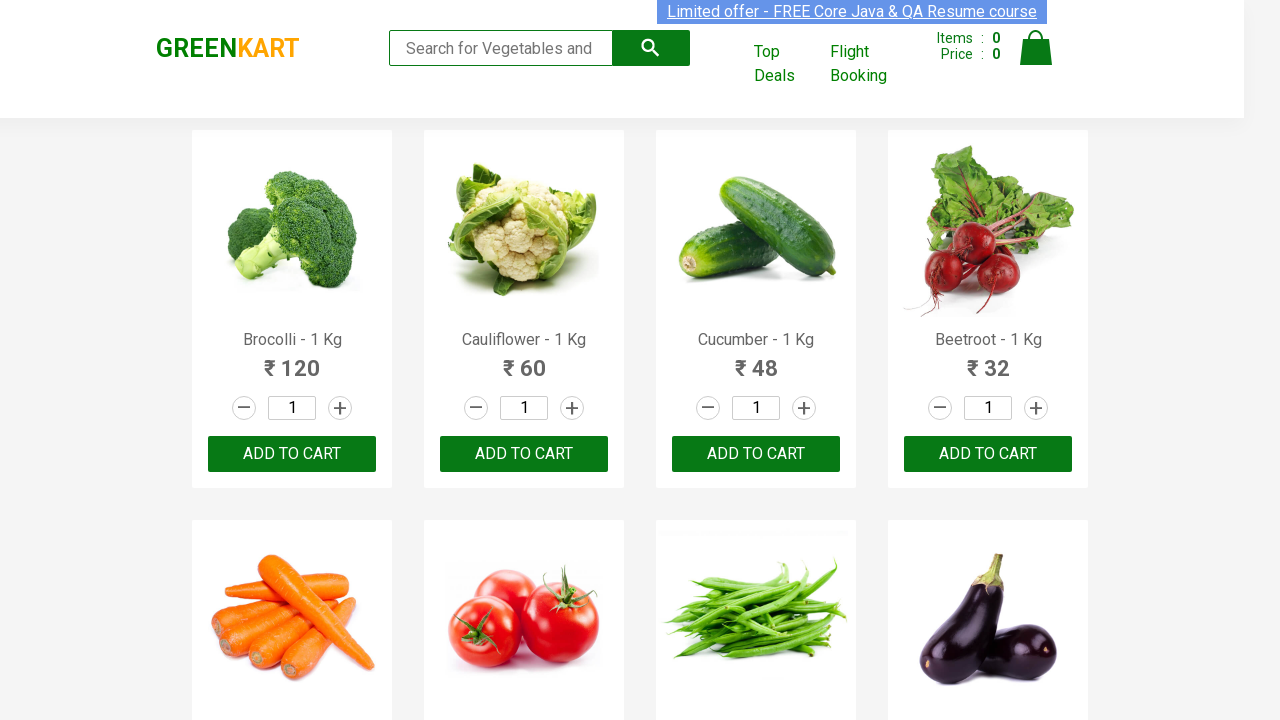

Retrieved all product name elements from the page
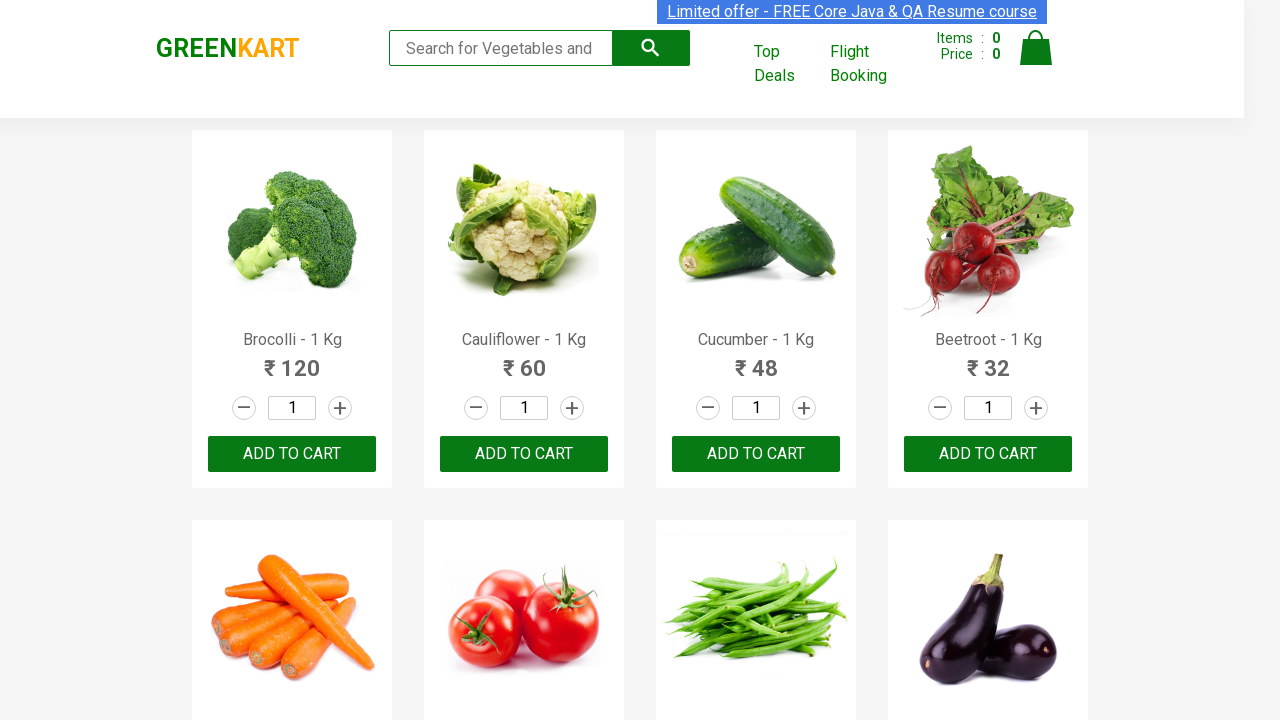

Added 'Cucumber' to cart at (756, 454) on div[class='product-action'] >> nth=2
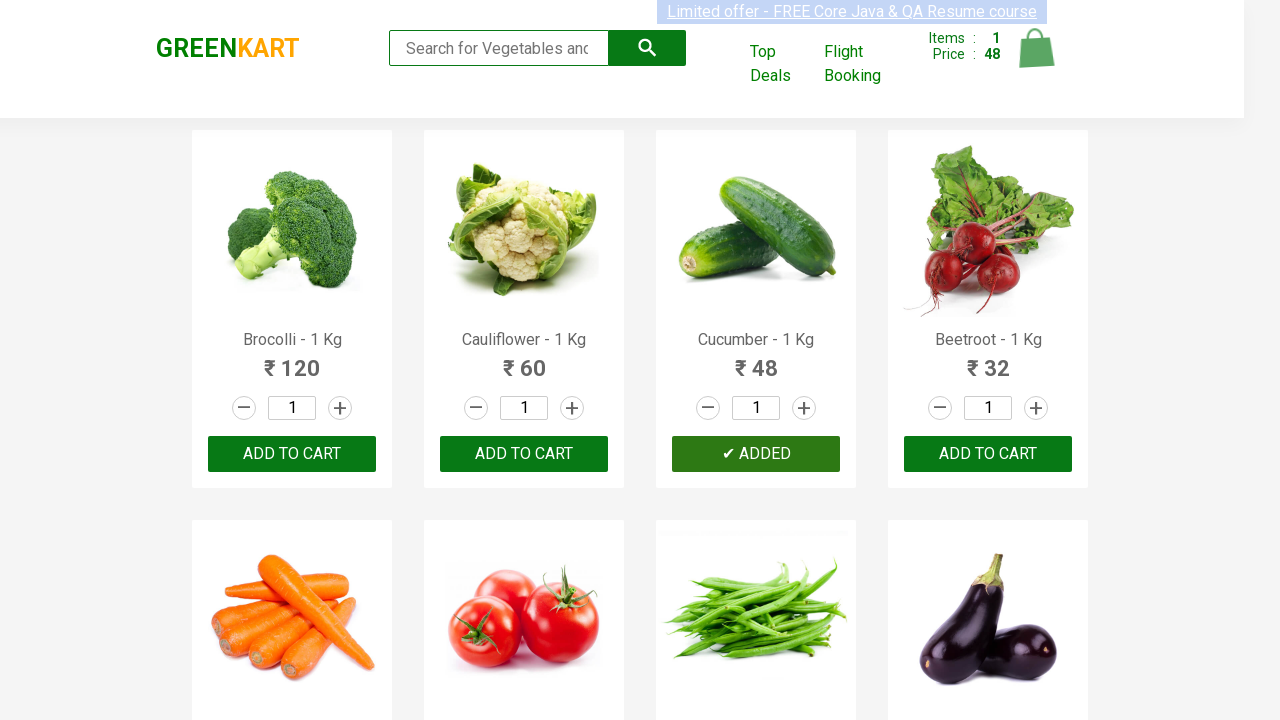

Added 'Carrot' to cart at (292, 360) on div[class='product-action'] >> nth=4
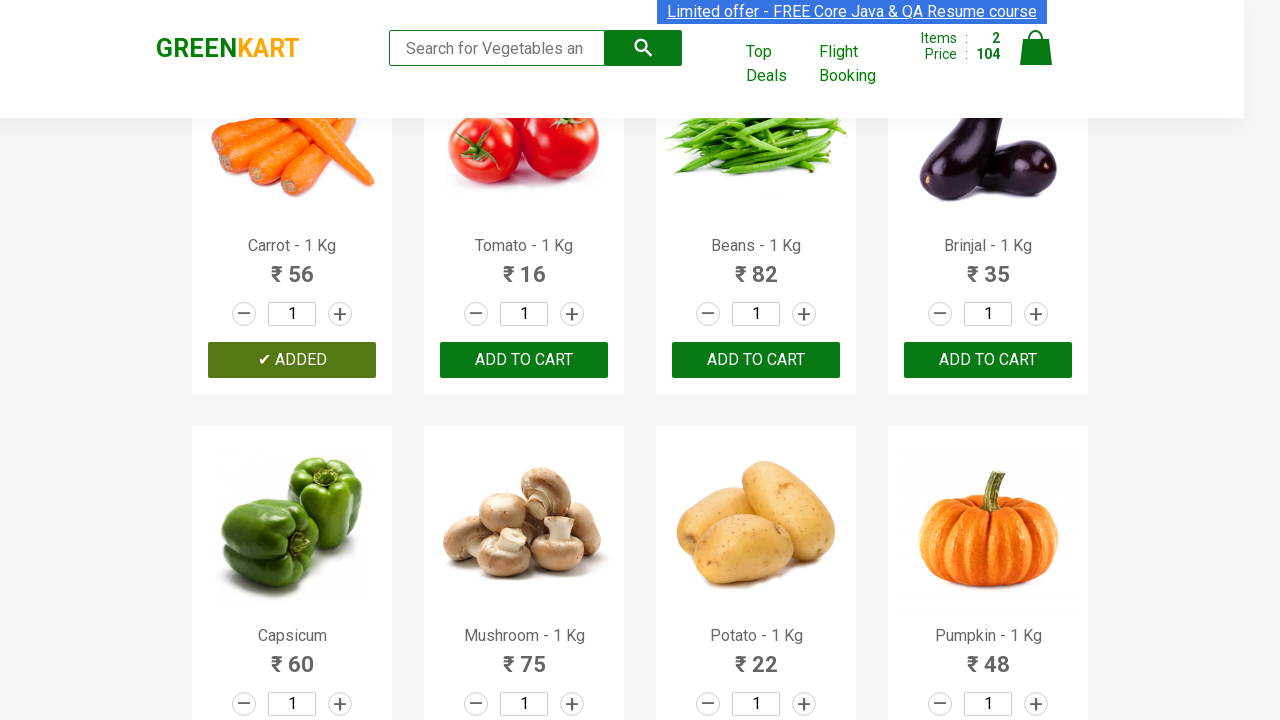

Added 'Tomato' to cart at (524, 360) on div[class='product-action'] >> nth=5
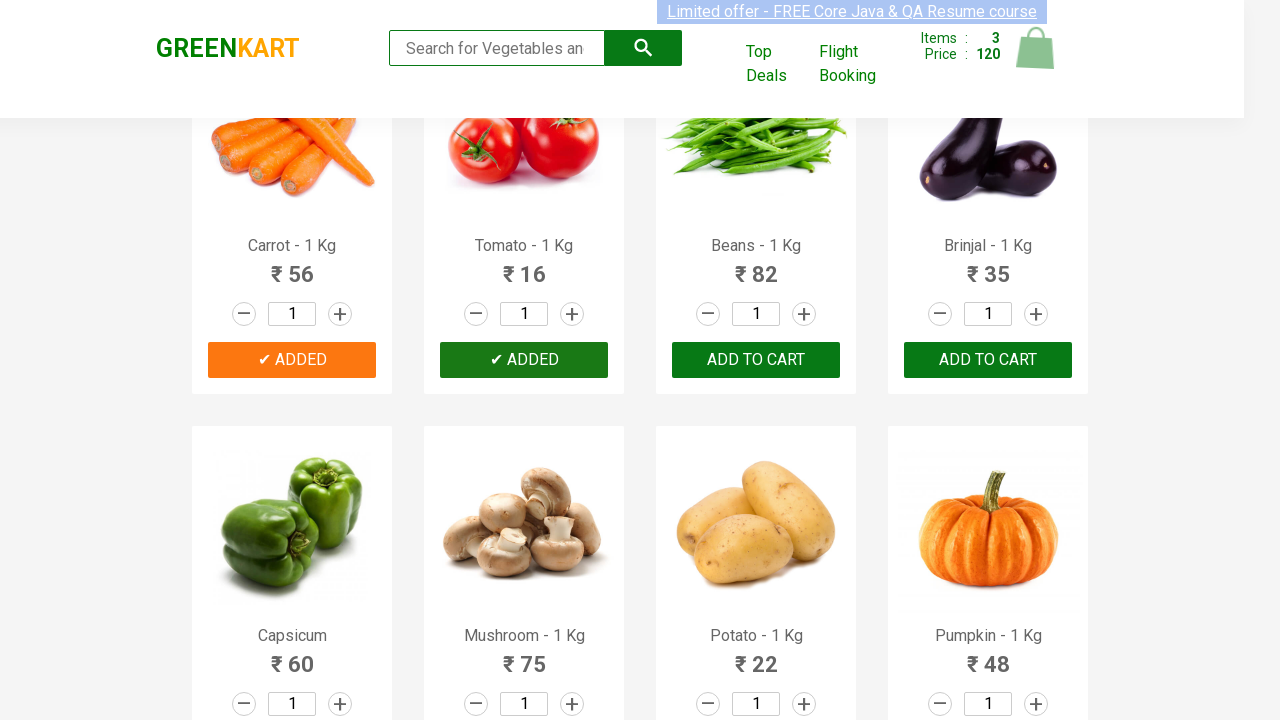

Clicked on cart icon at (1036, 48) on [alt='Cart']
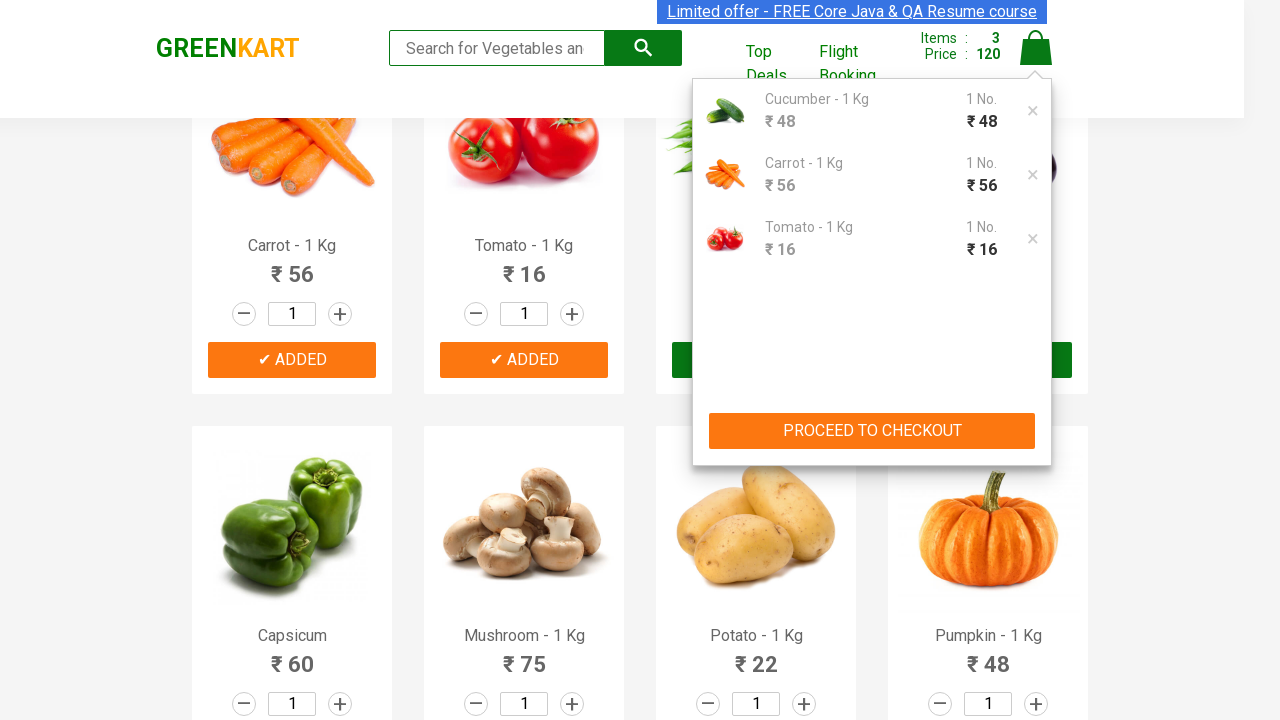

Clicked proceed to checkout button at (872, 431) on xpath=//div[@class='cart-preview active']/div[2]/button
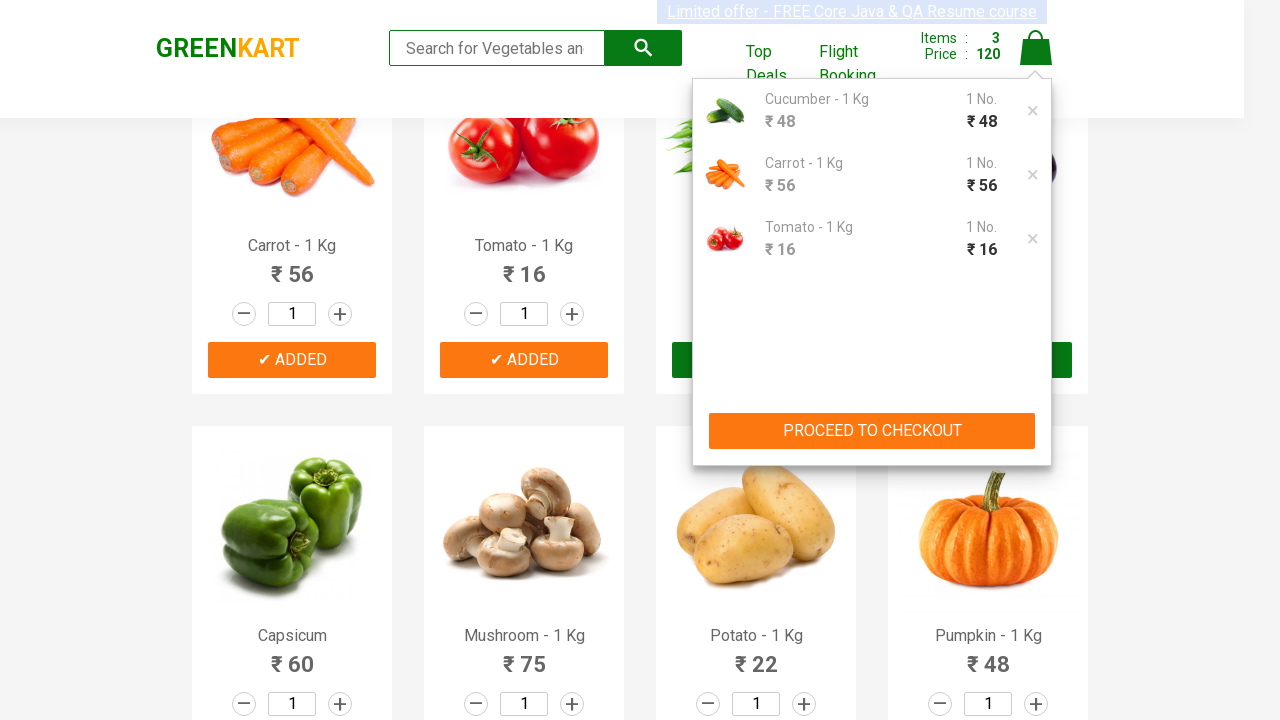

Promo code input field became visible
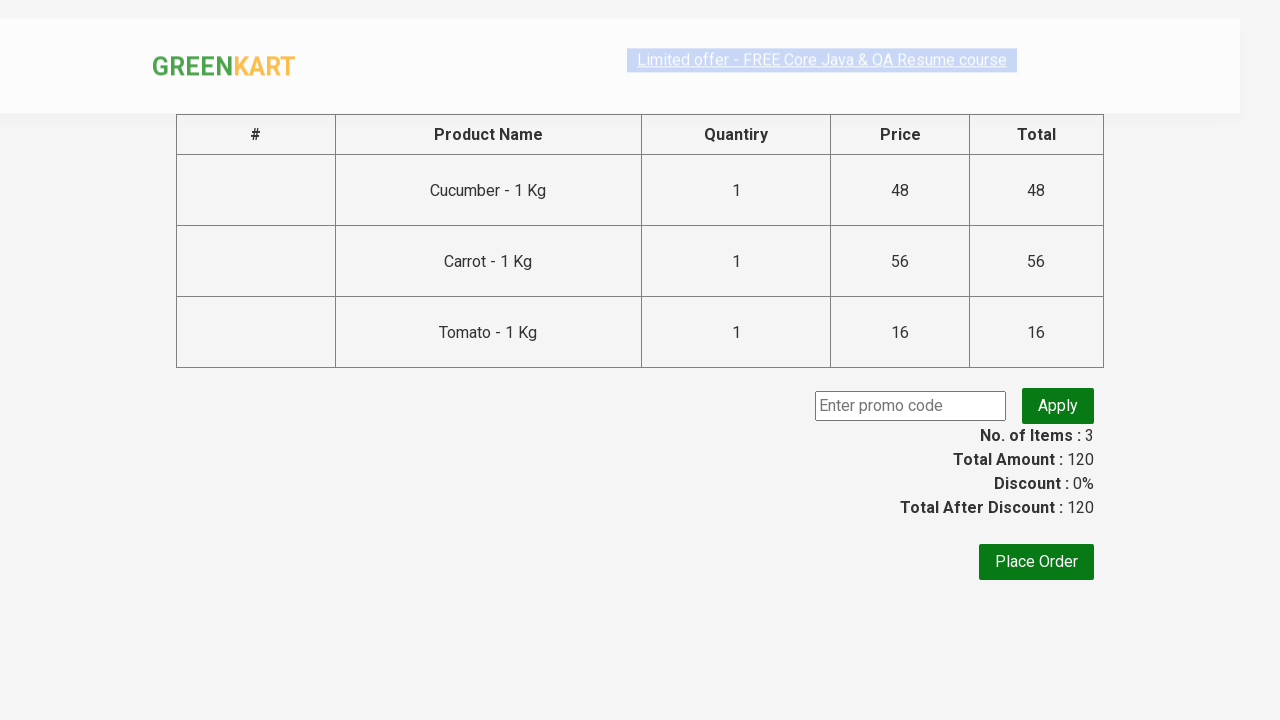

Entered promo code 'rahulshettyacademy' on input.promoCode
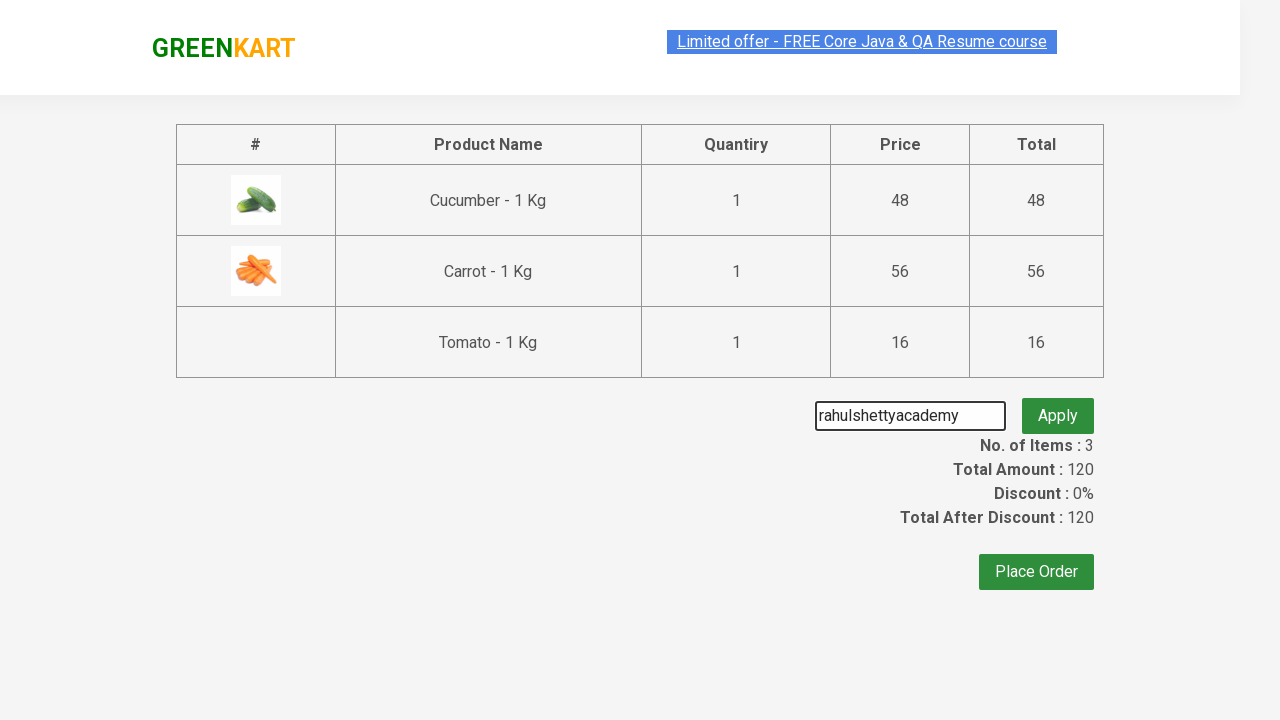

Clicked apply promo button at (1058, 406) on button.promoBtn
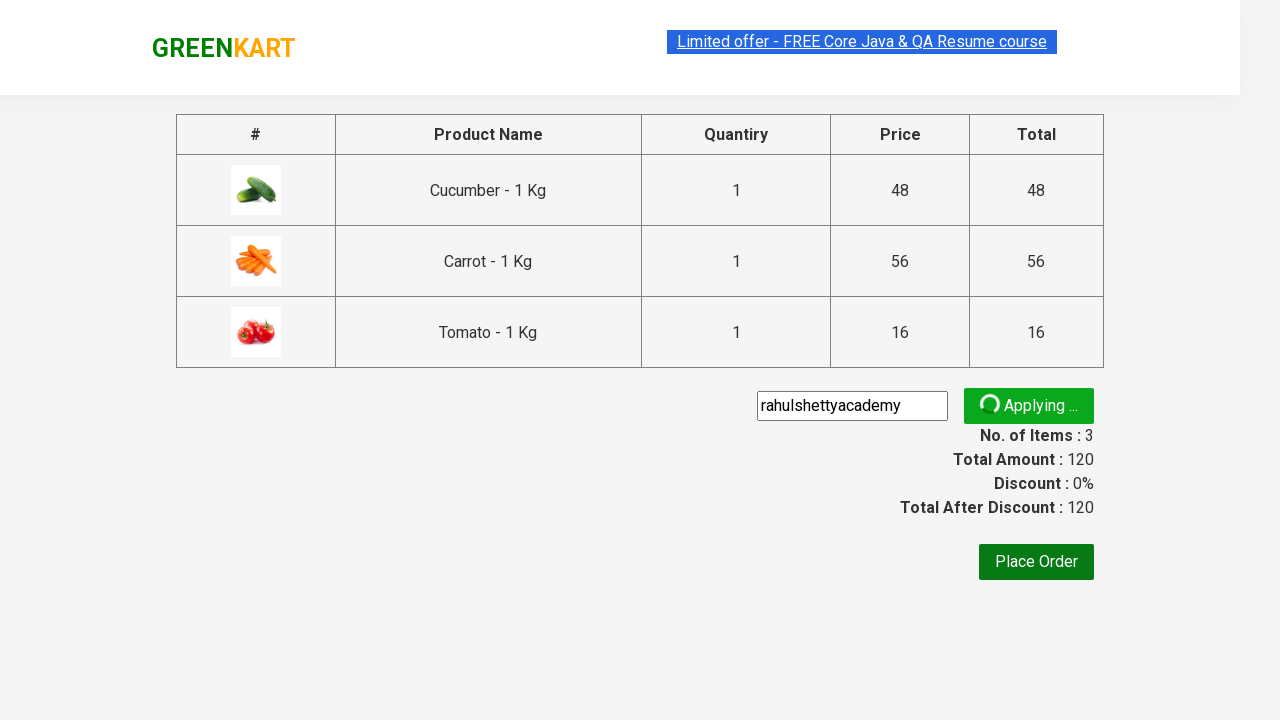

Promo info message appeared on page
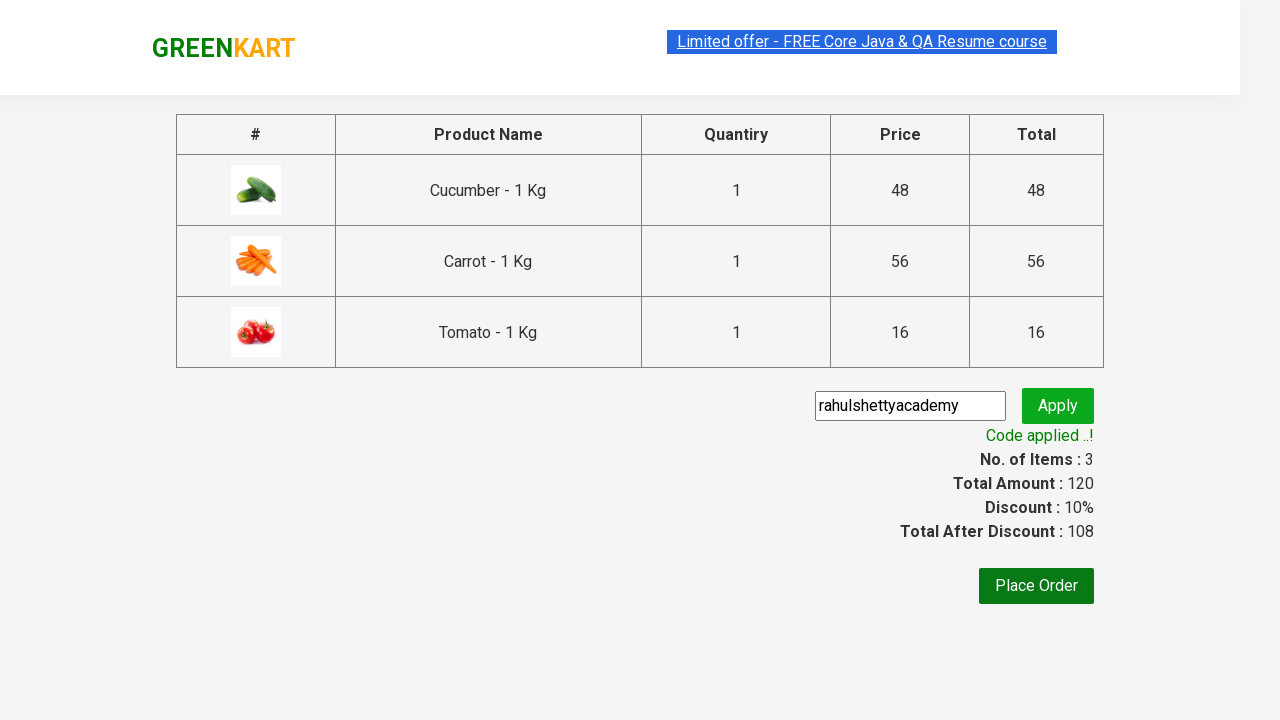

Retrieved promo message: 'Code applied ..!'
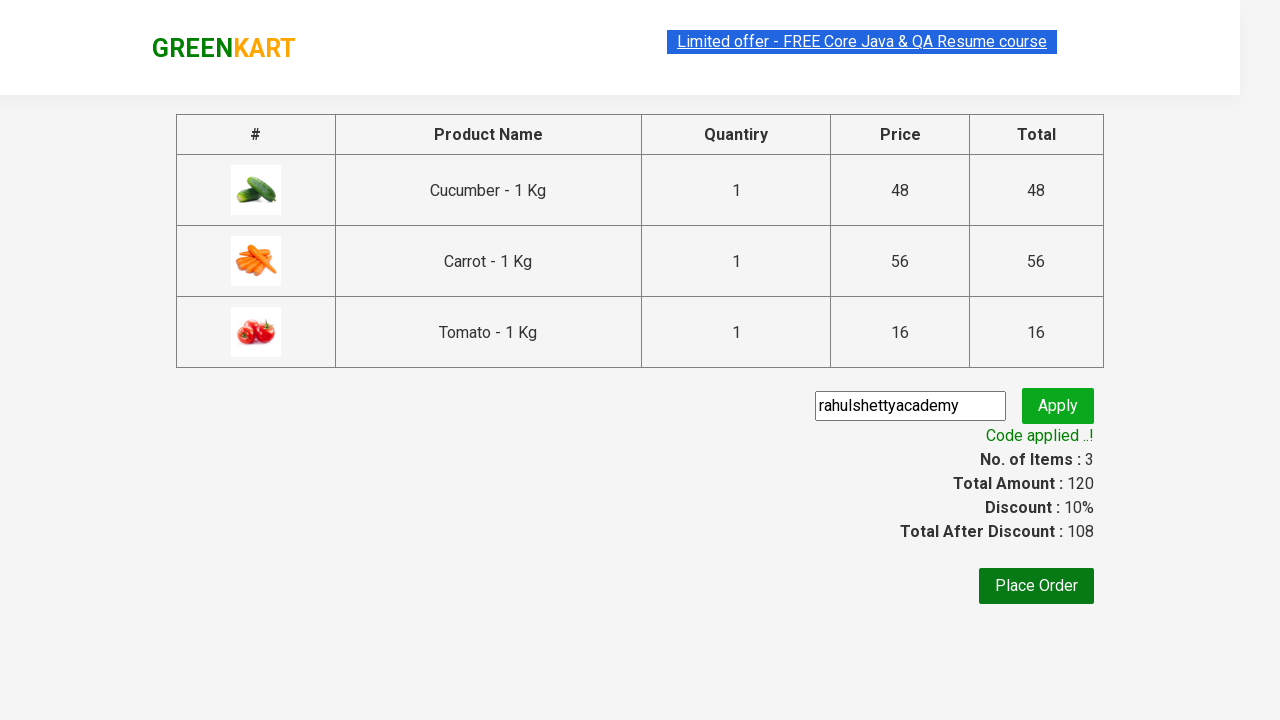

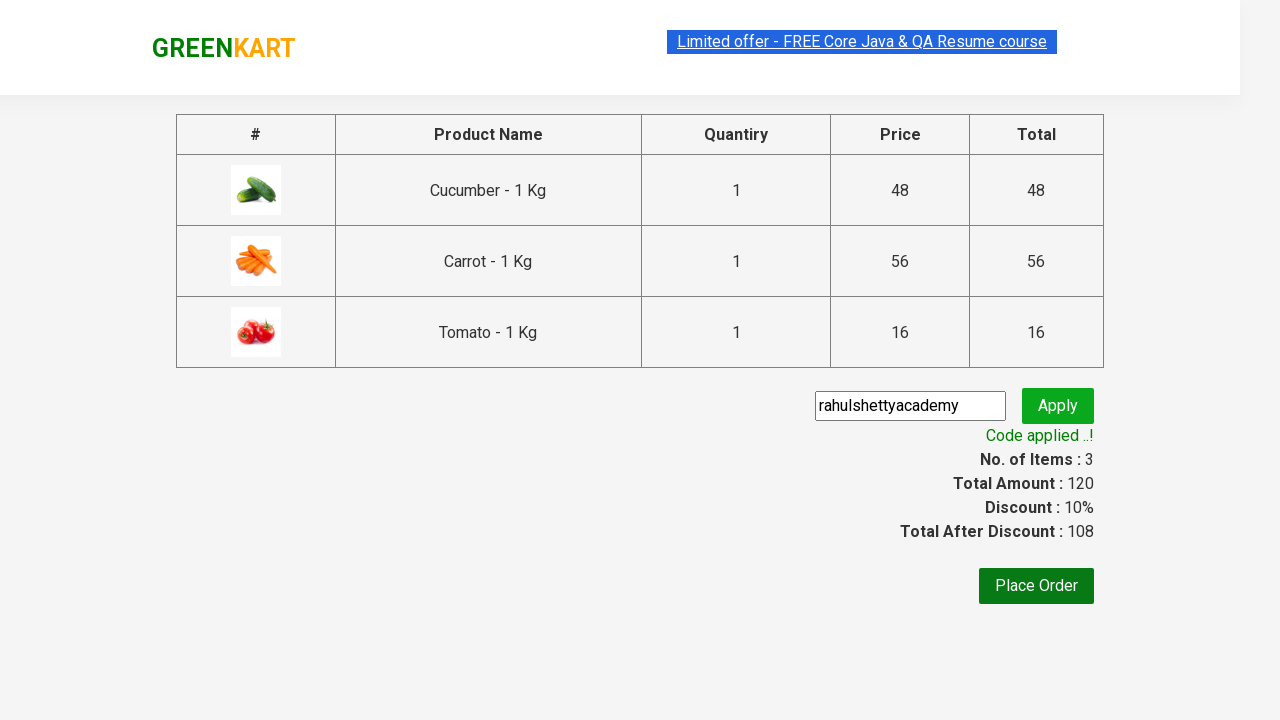